Searches for "TestNG Naveen" on YouTube by filling the search box and pressing Enter

Starting URL: https://www.youtube.com/

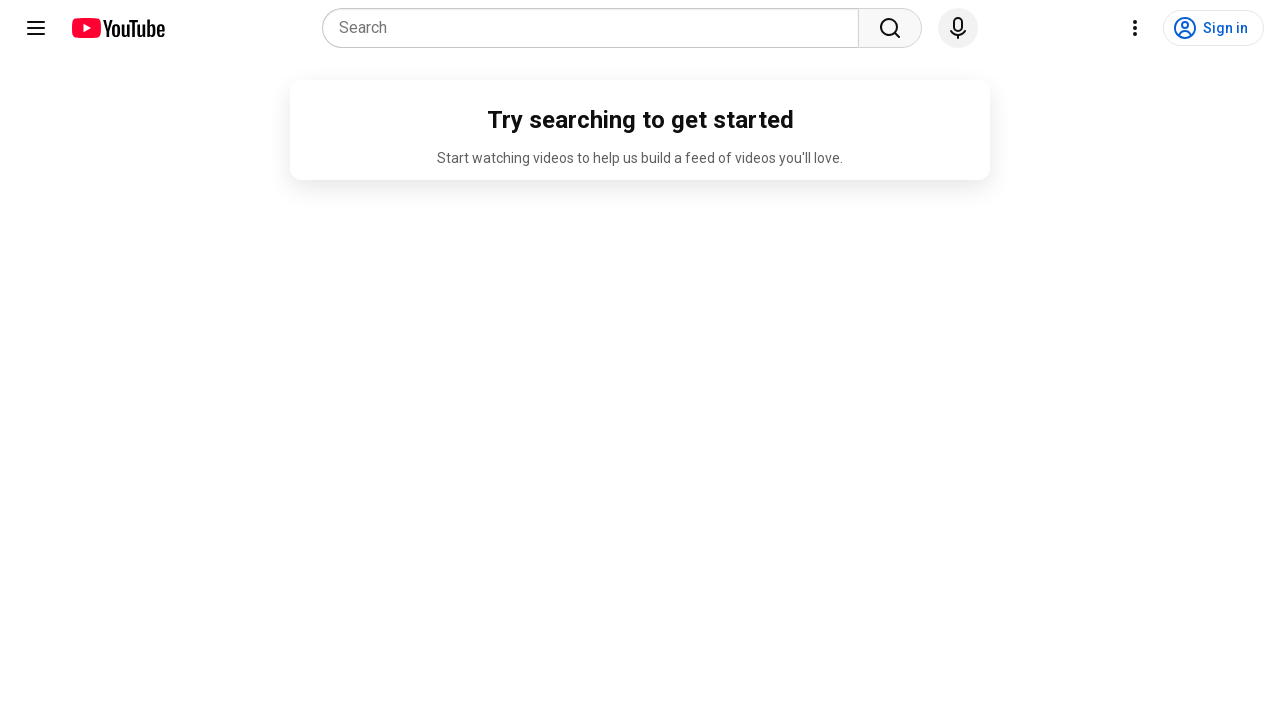

Clicked on YouTube search box at (596, 28) on input[name='search_query']
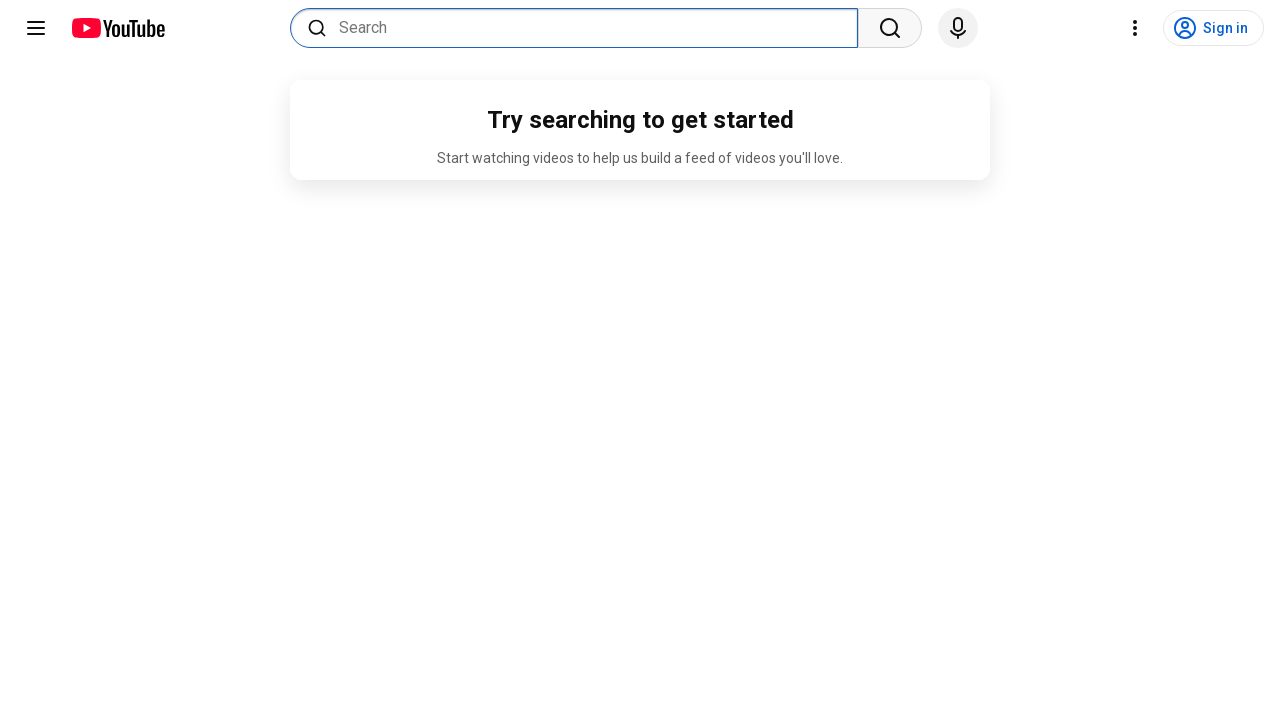

Filled search box with 'TestNG Naveen' on input[name='search_query']
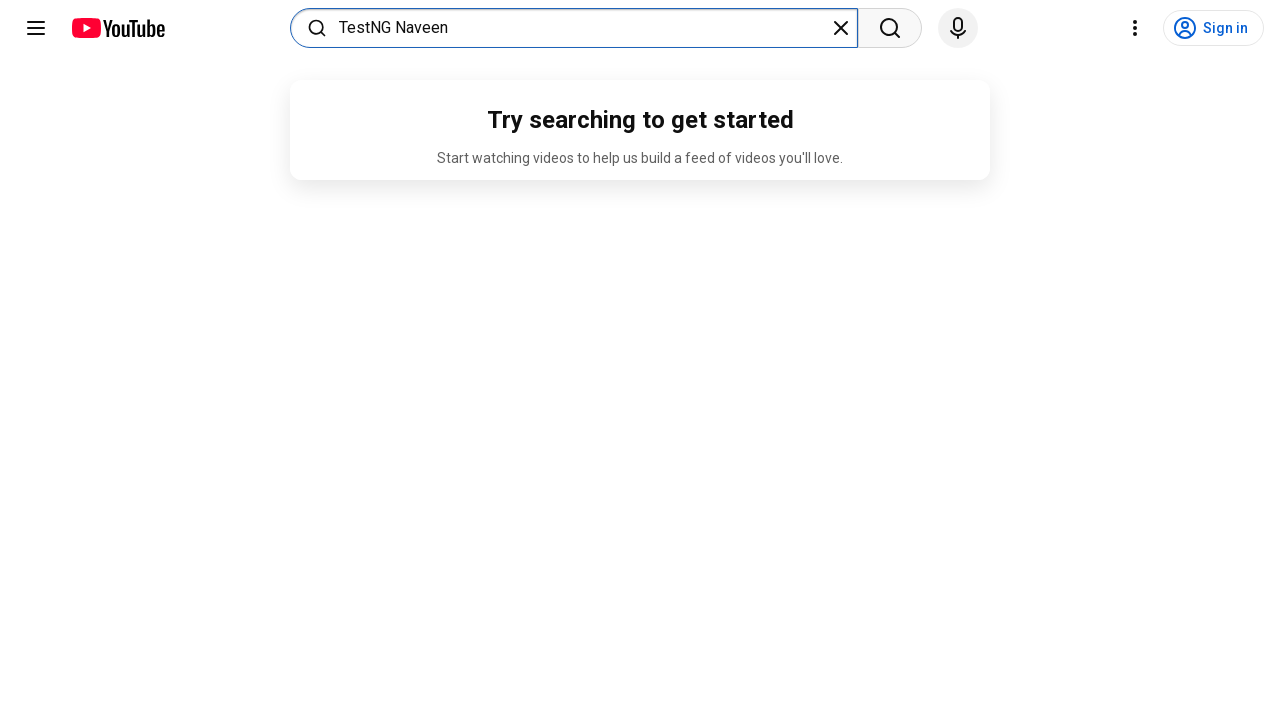

Pressed Enter to search for 'TestNG Naveen' on input[name='search_query']
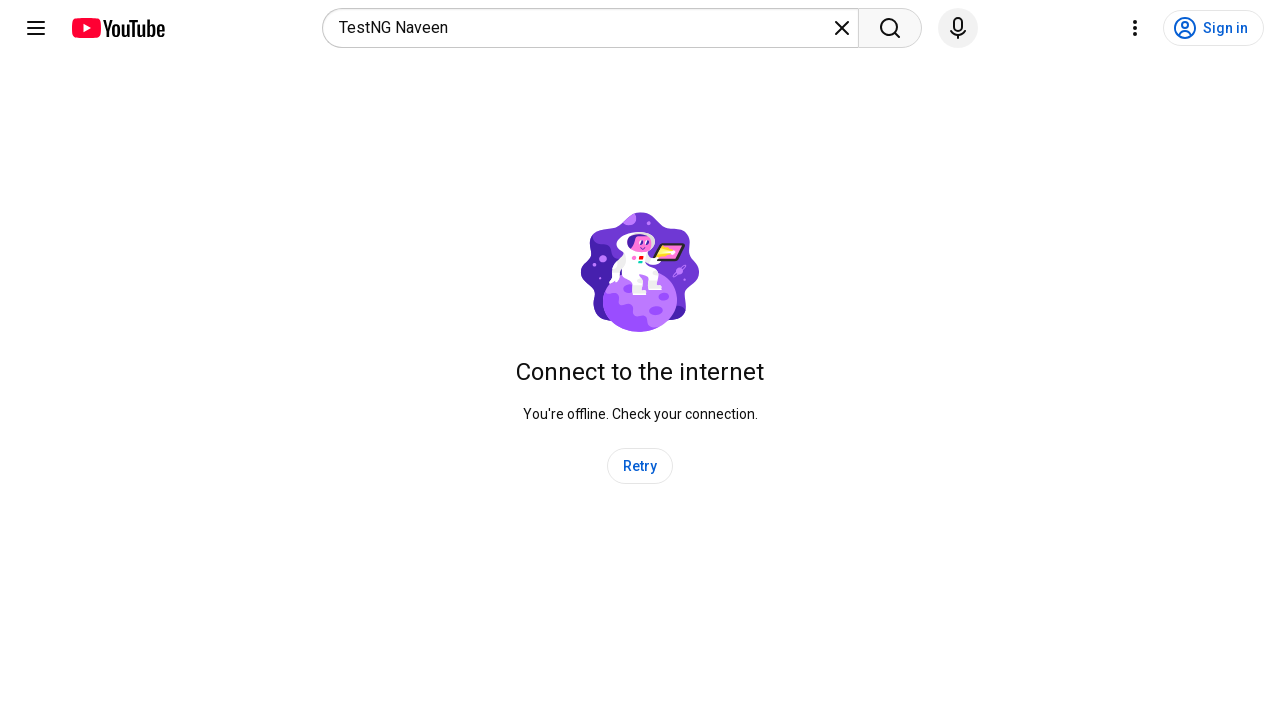

Waited for search results to load
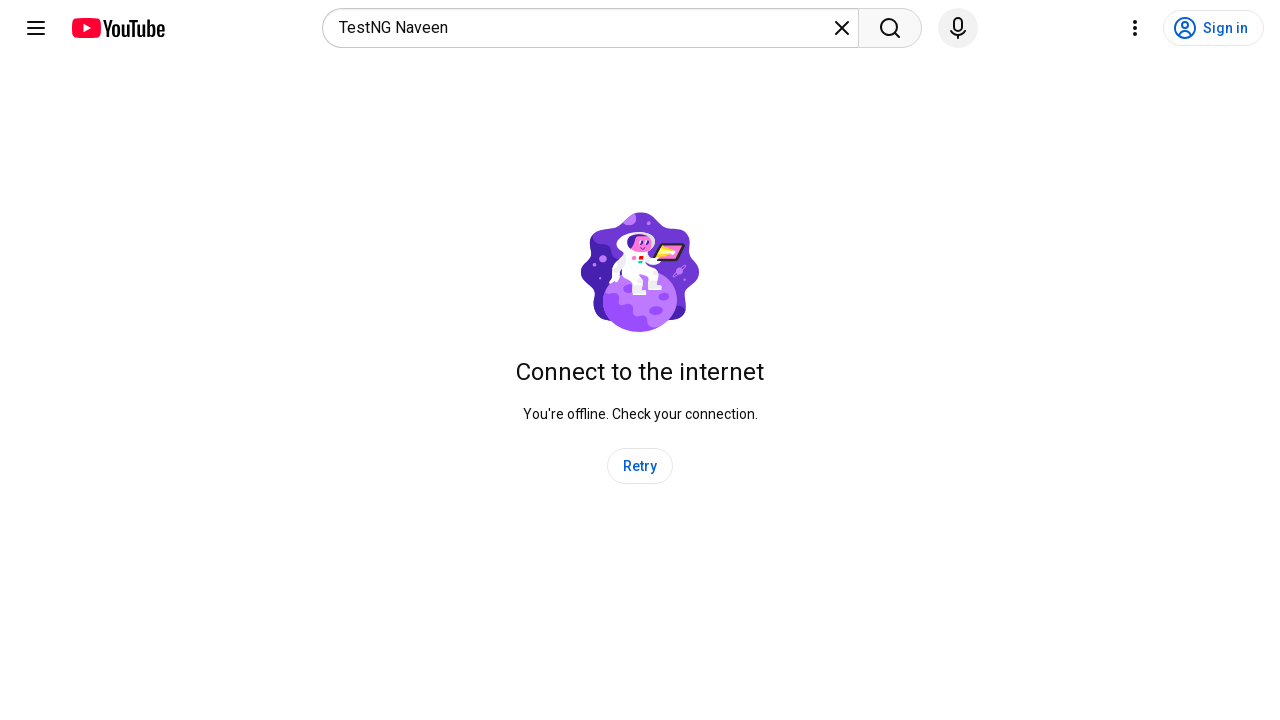

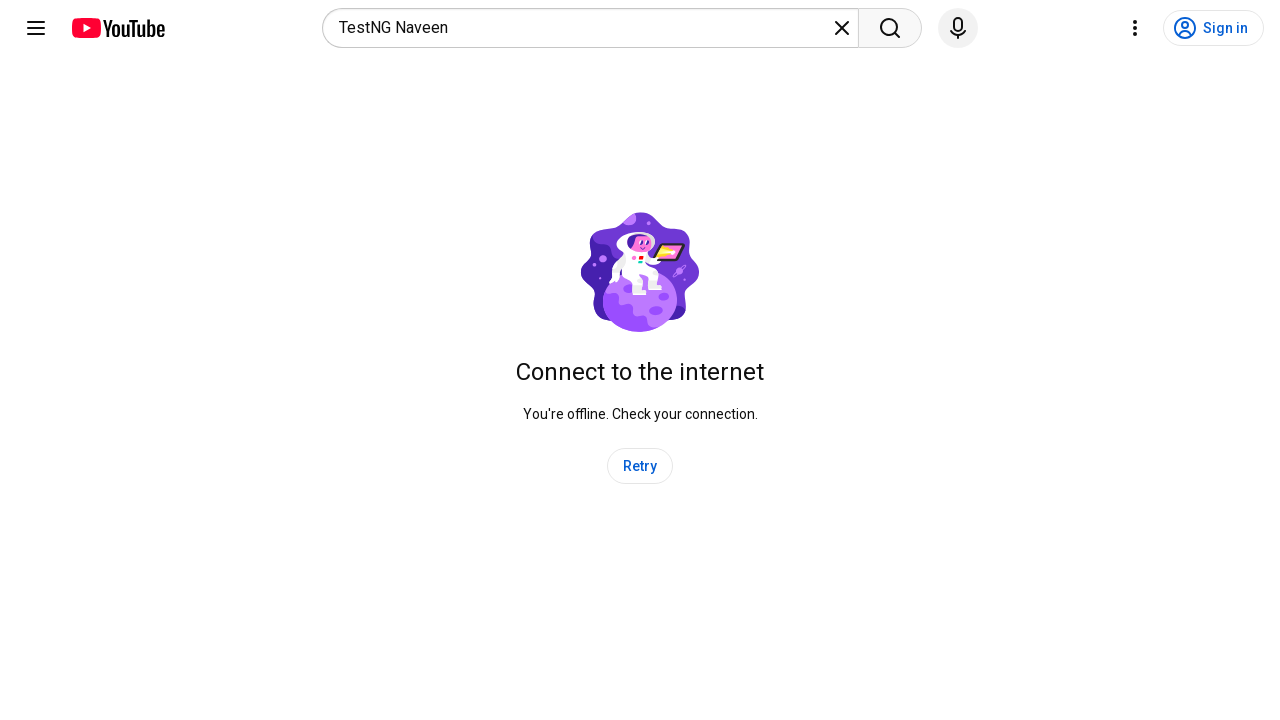